Tests double-click functionality by performing a double-click action on a button and verifying the interaction works on the DemoQA buttons demo page.

Starting URL: https://demoqa.com/buttons

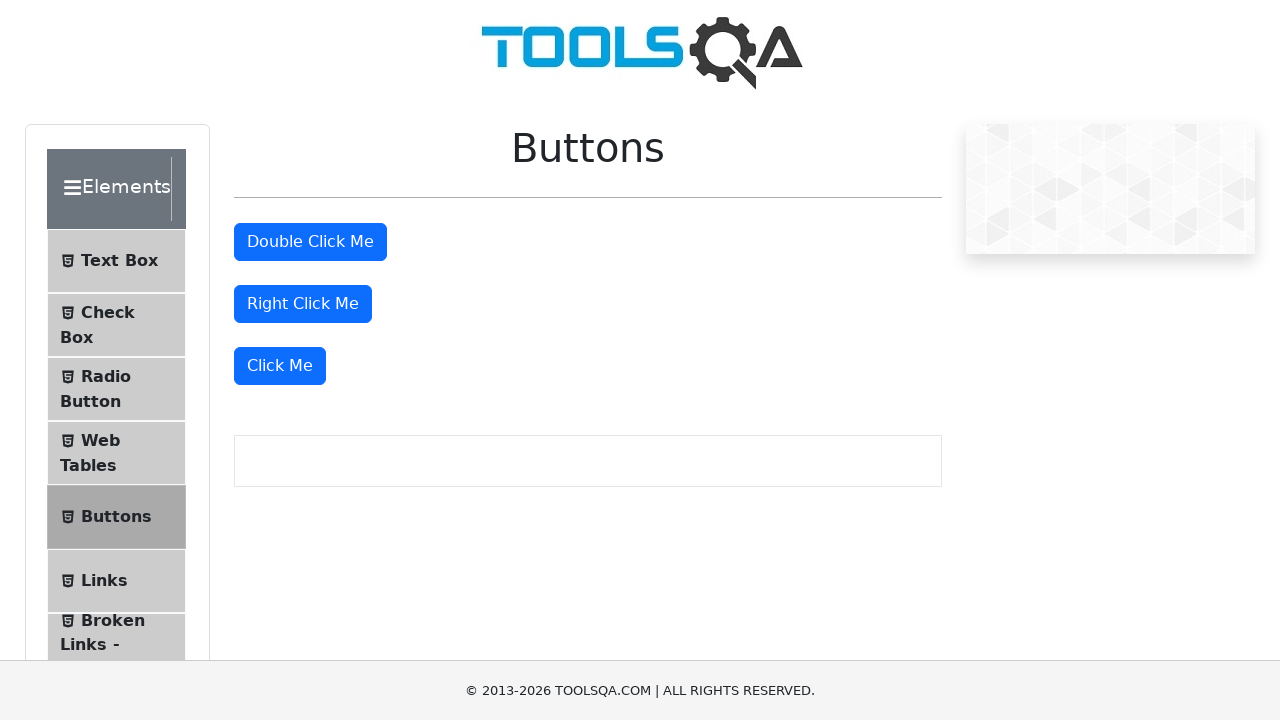

Double-clicked the double-click button at (310, 242) on #doubleClickBtn
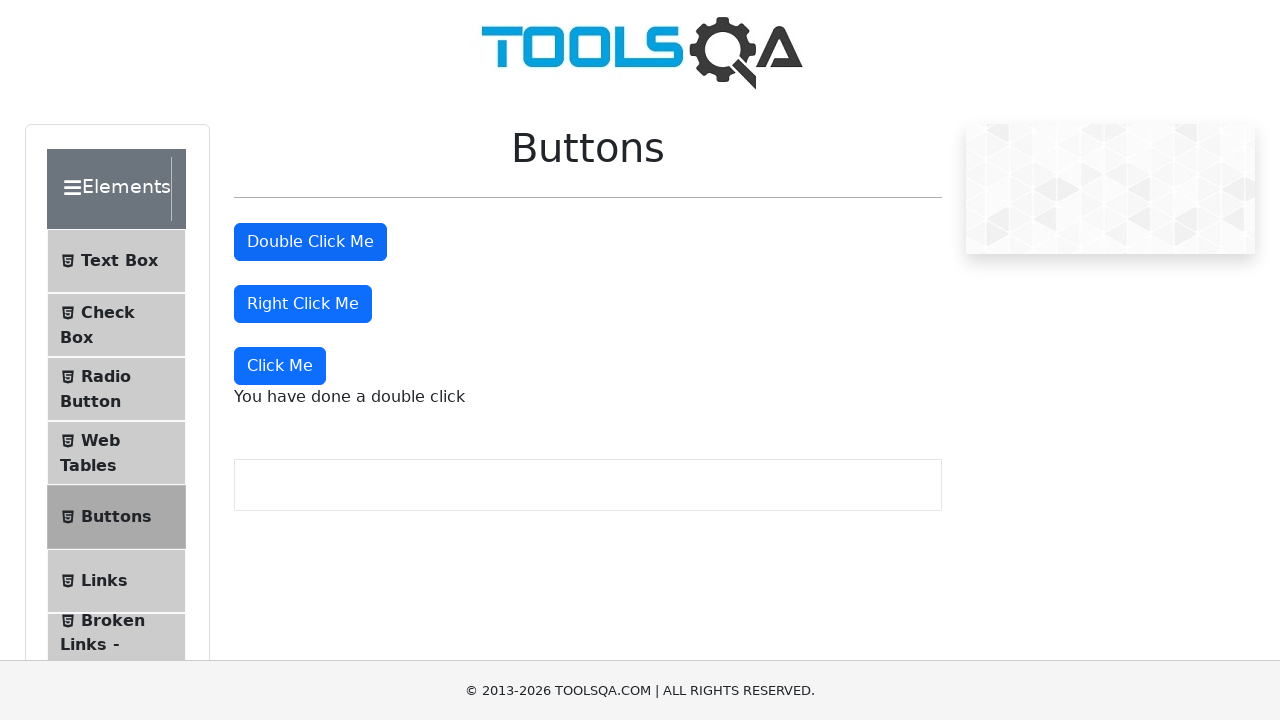

Success message appeared after double-click
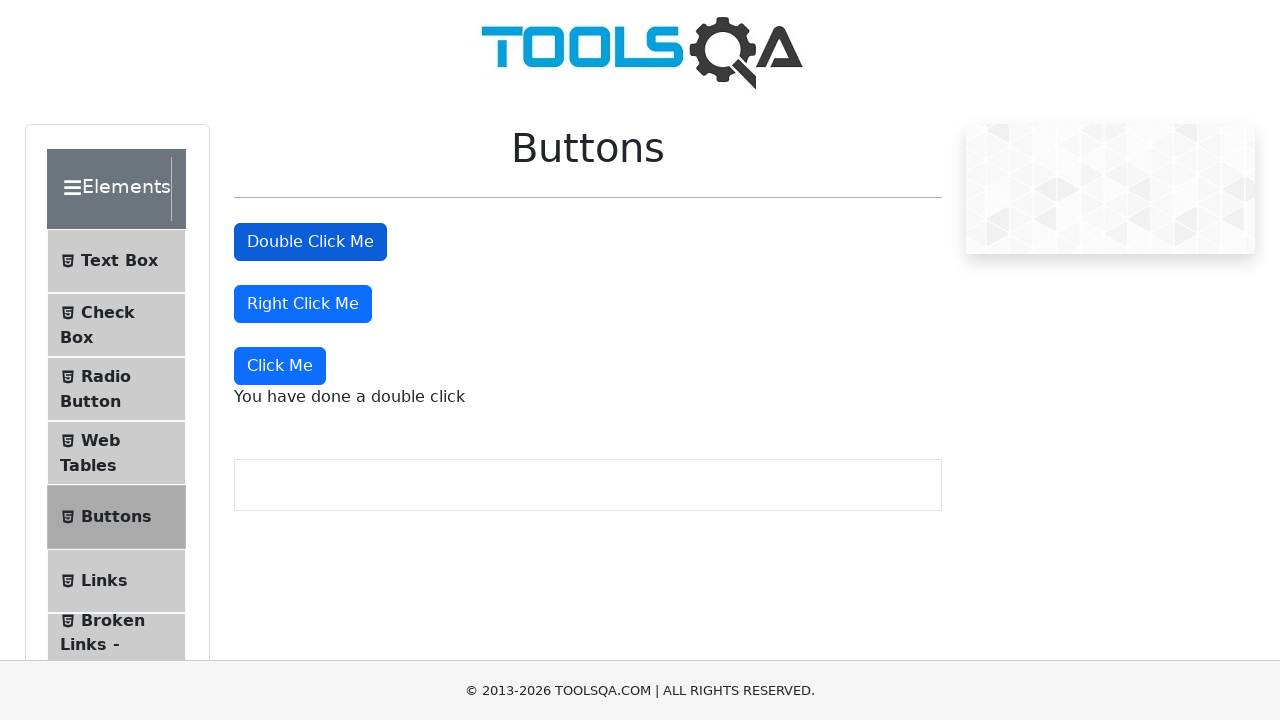

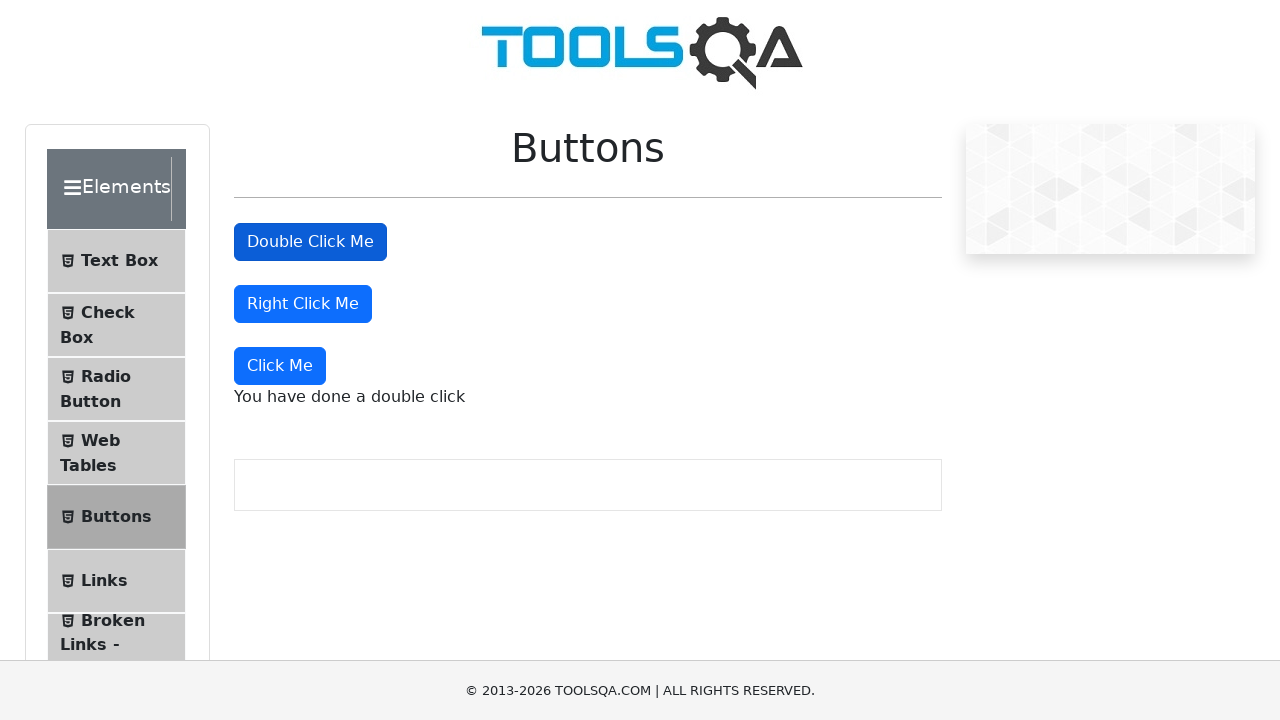